Tests adding specific items (Cucumber, Brocolli, Beetroot) to a shopping cart on an e-commerce practice site by iterating through products and clicking "Add to cart" for matching items

Starting URL: https://rahulshettyacademy.com/seleniumPractise/

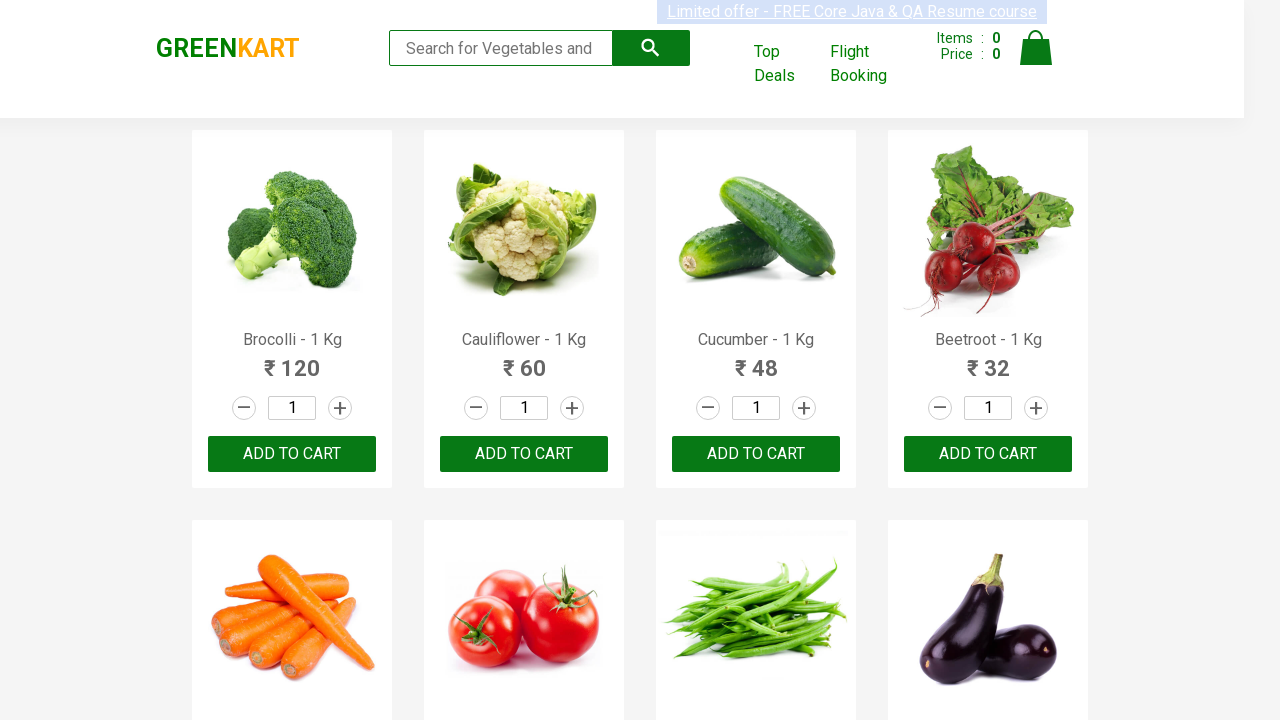

Waited for product names to load on the e-commerce site
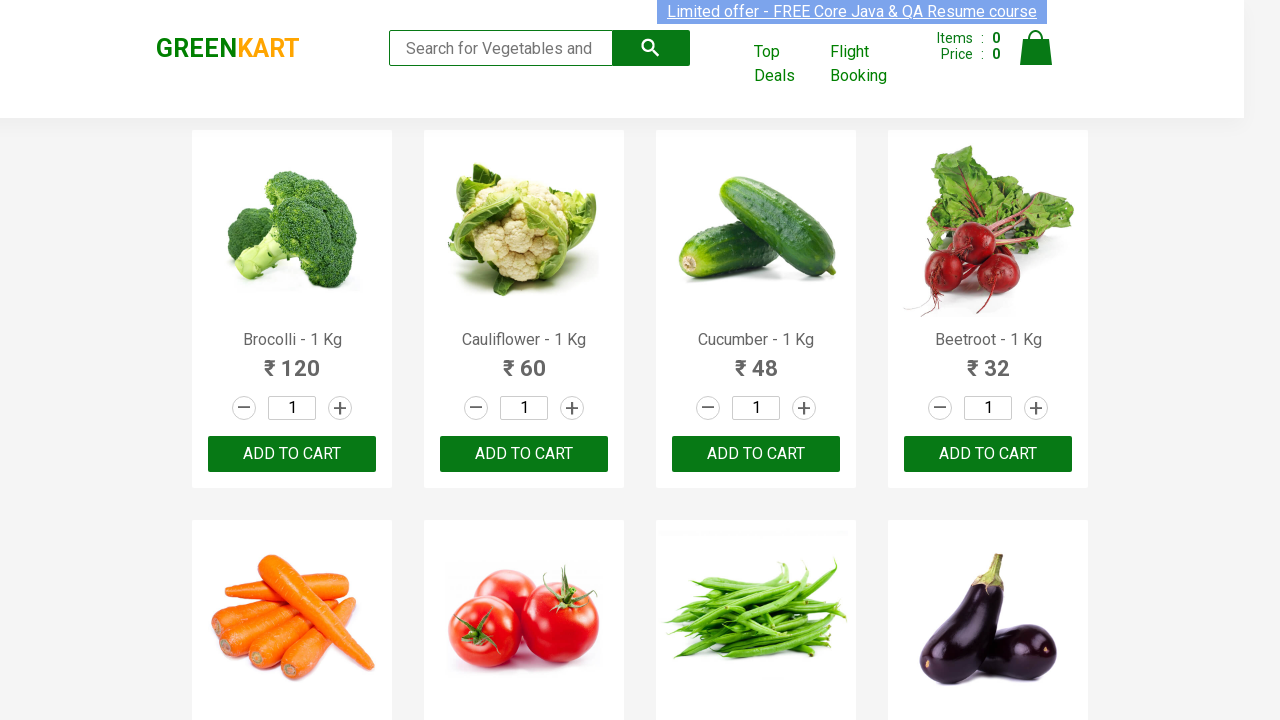

Retrieved all product name elements from the page
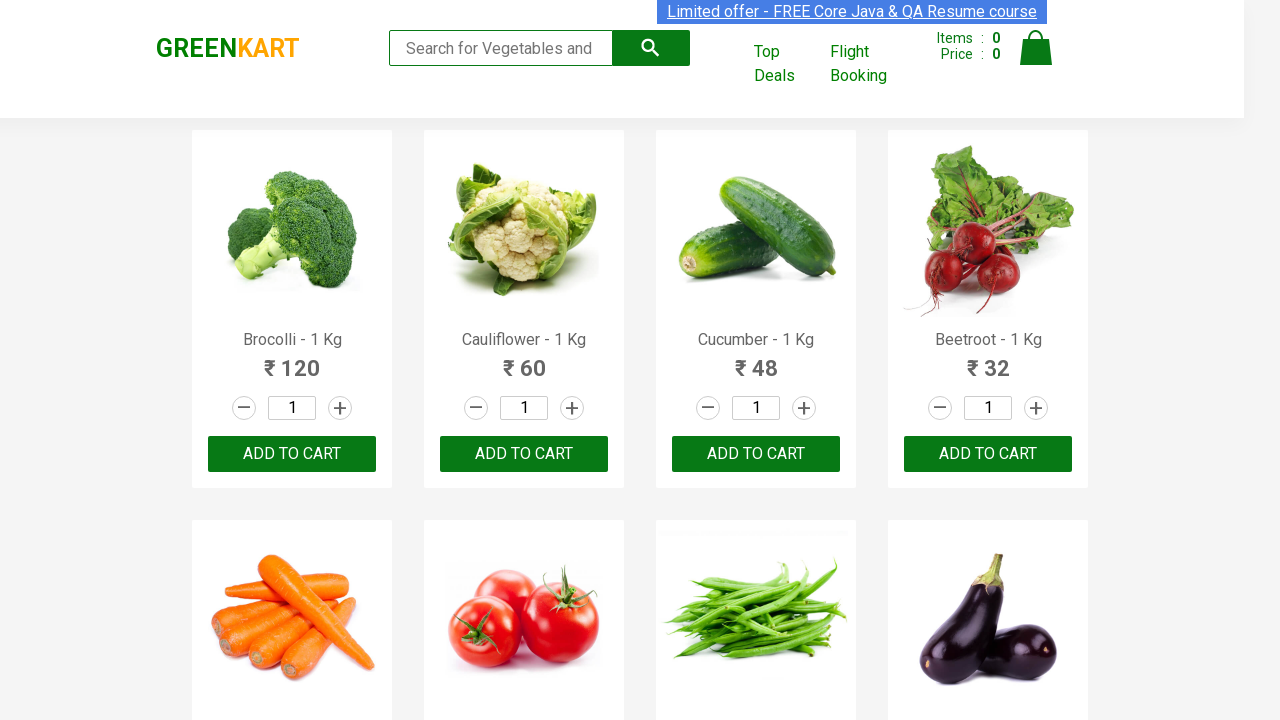

Retrieved text content from product at index 0
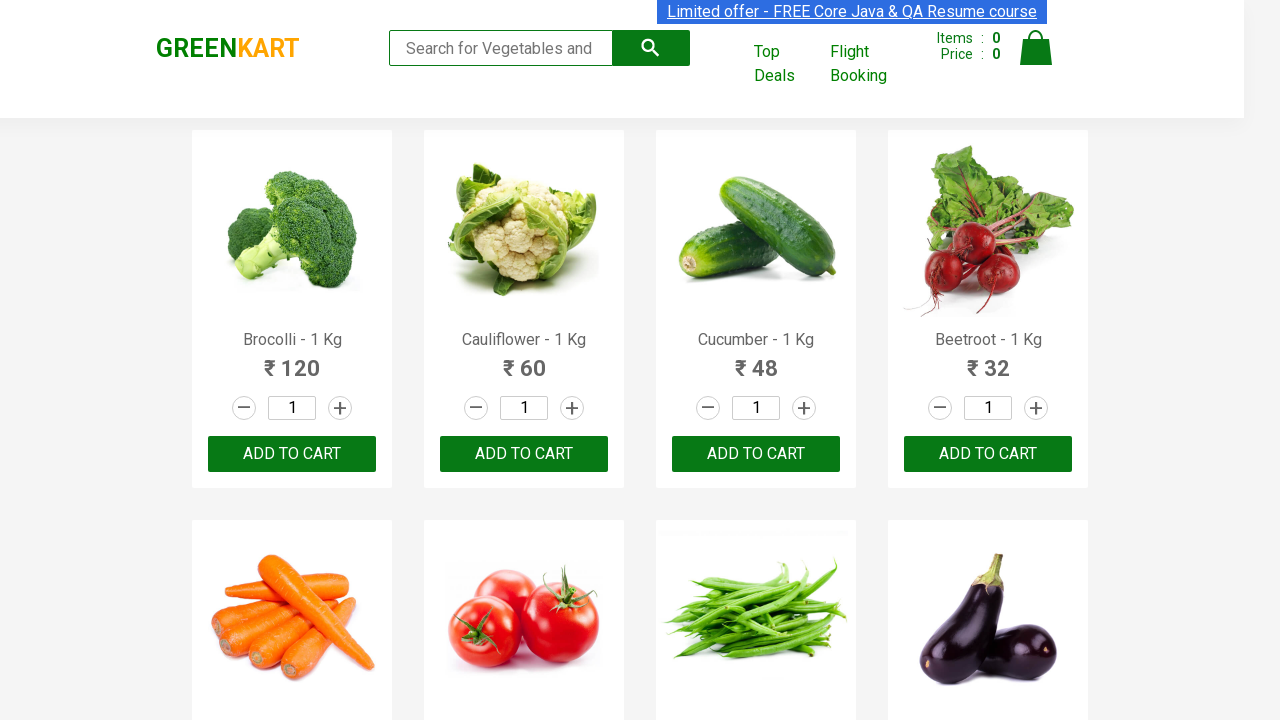

Extracted product name: 'Brocolli'
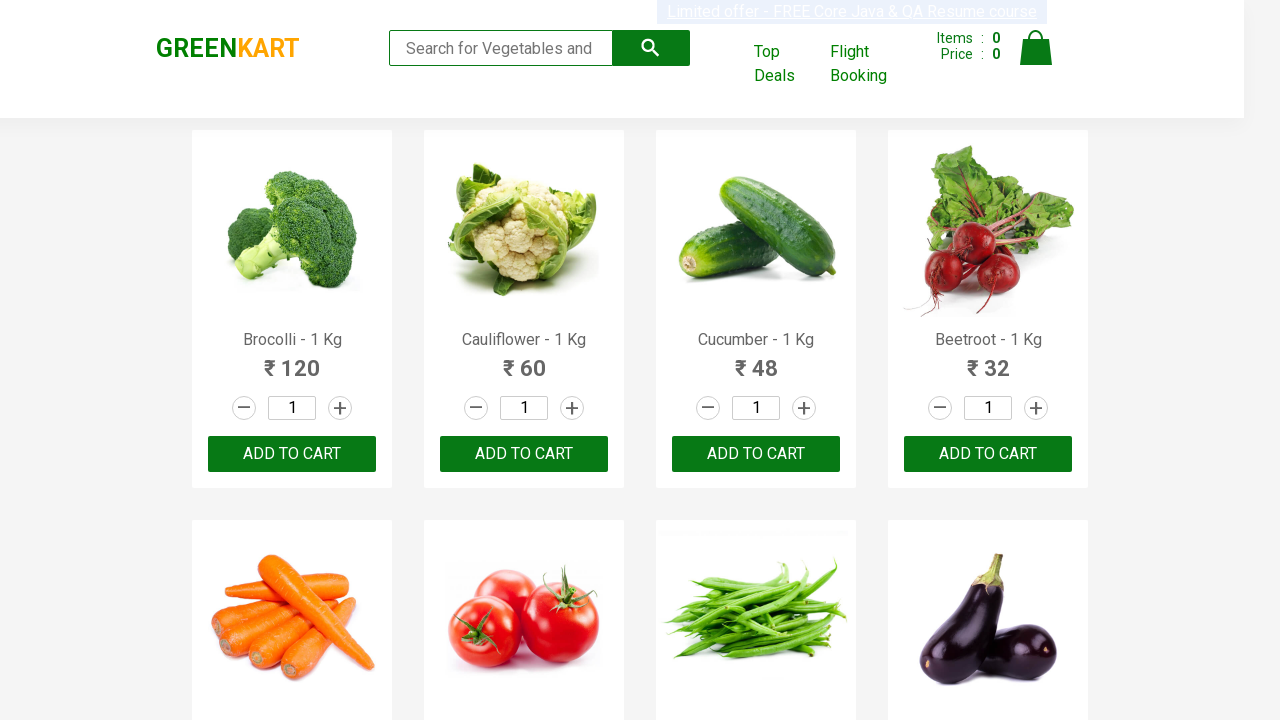

Found matching item 'Brocolli' in needed items list
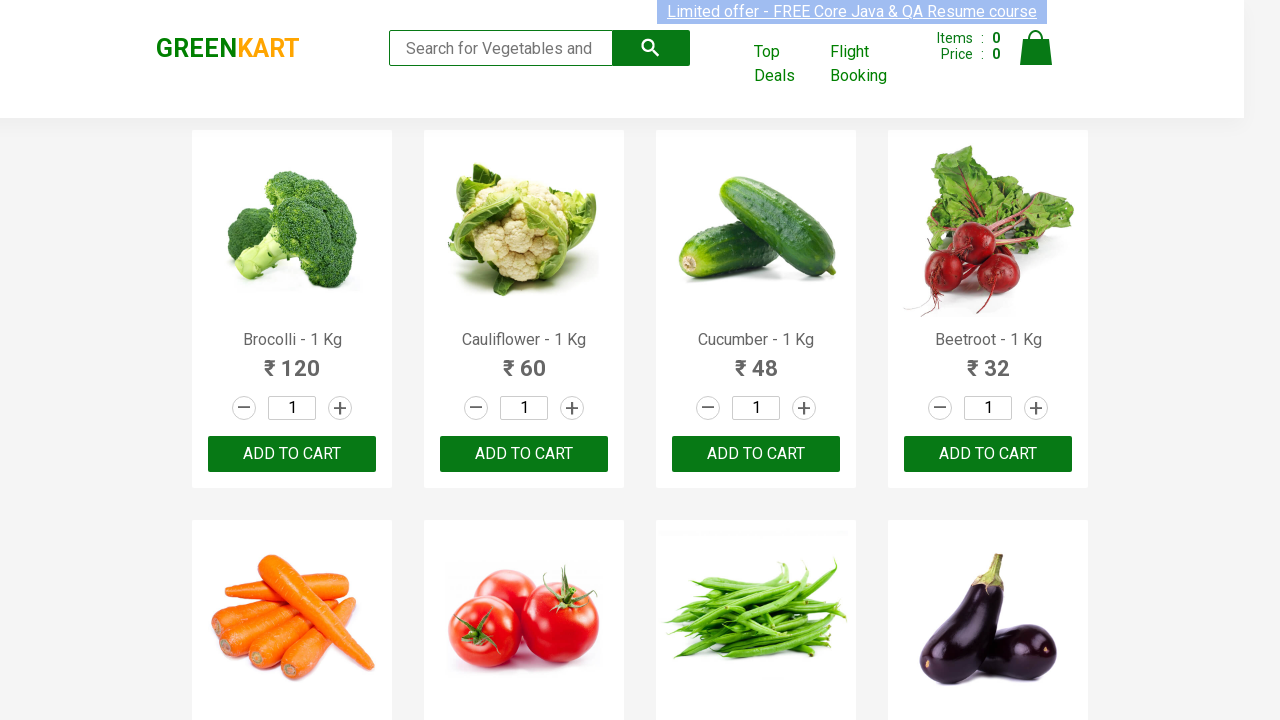

Retrieved all 'Add to cart' buttons from the page
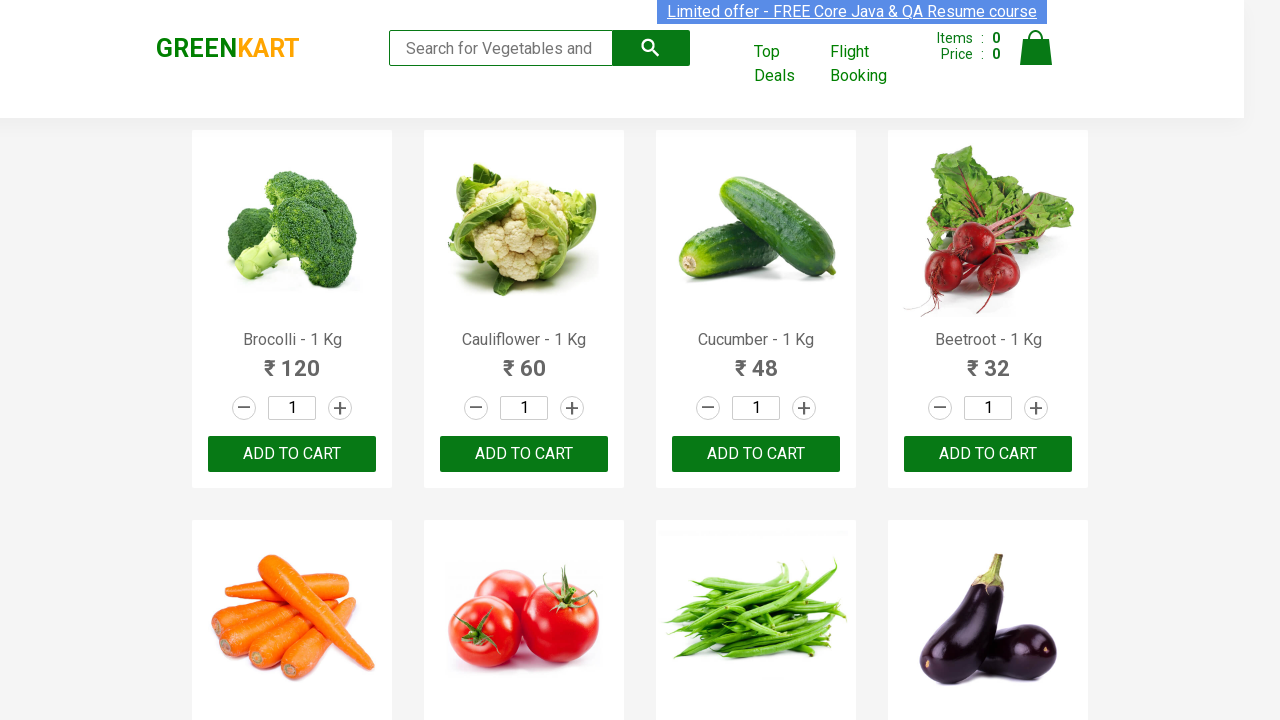

Clicked 'Add to cart' button for 'Brocolli' (item 1/3) at (292, 454) on xpath=//div[@class='product-action']/button >> nth=0
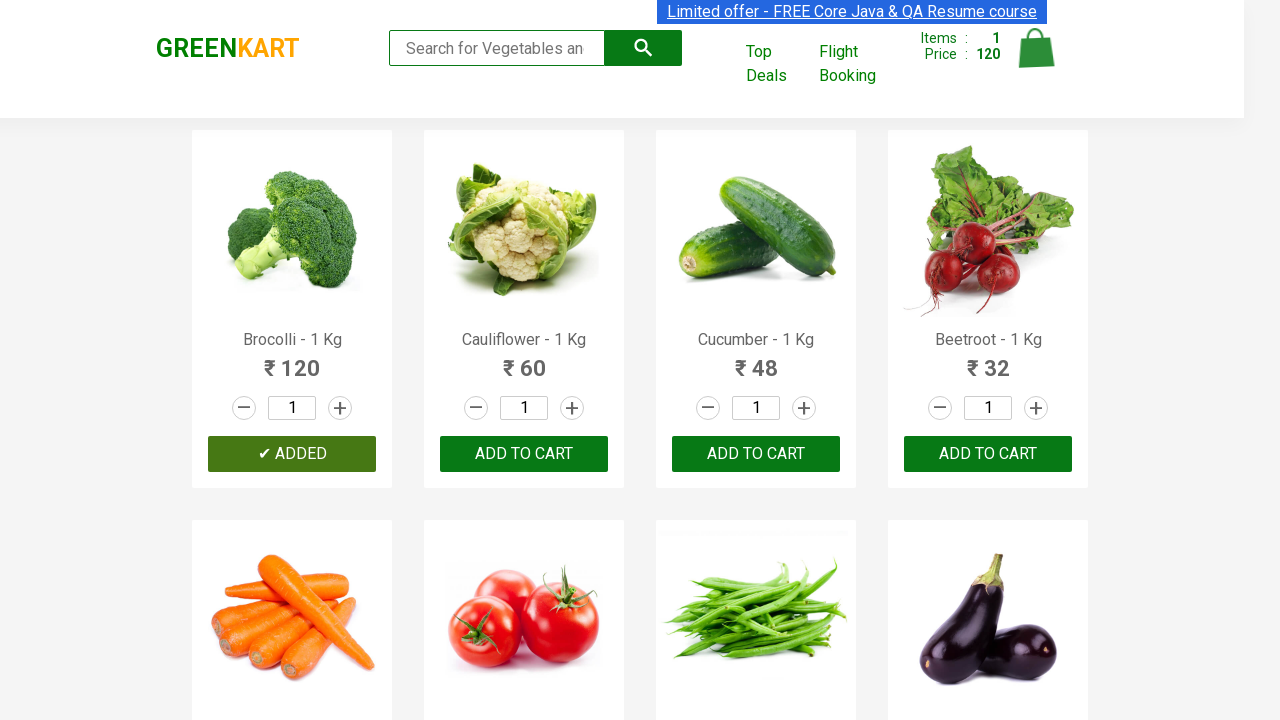

Retrieved text content from product at index 1
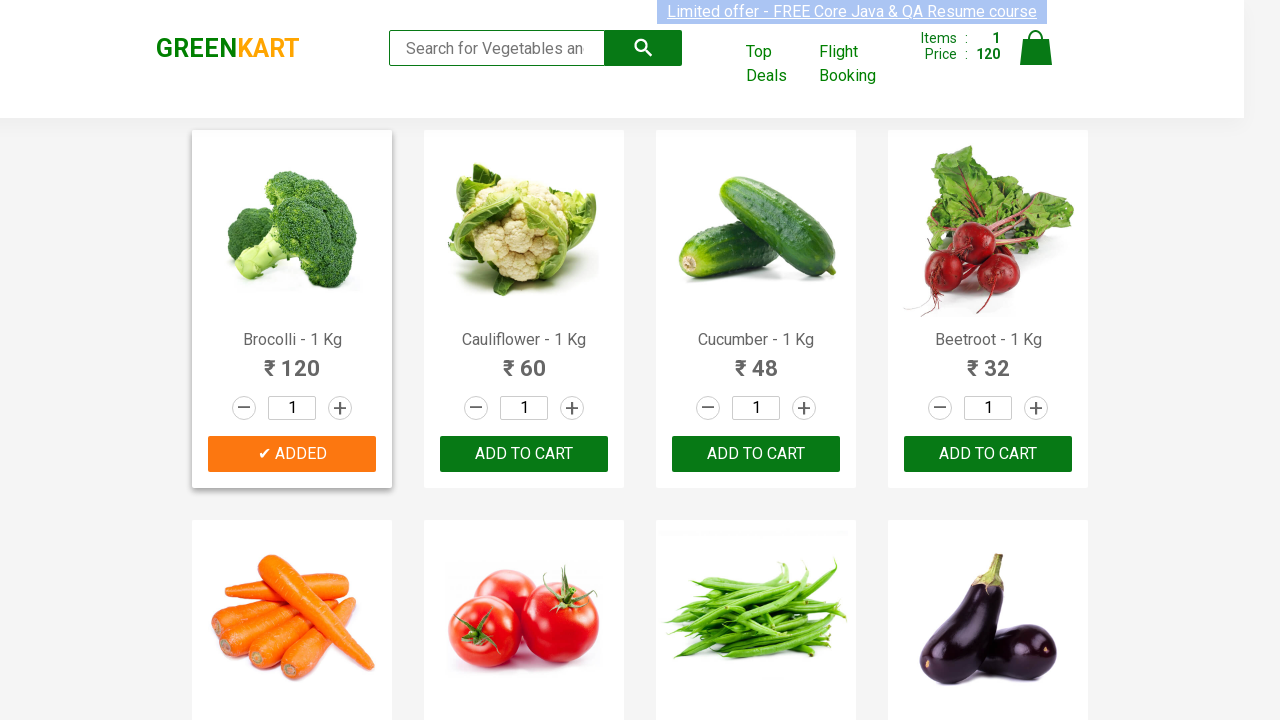

Extracted product name: 'Cauliflower'
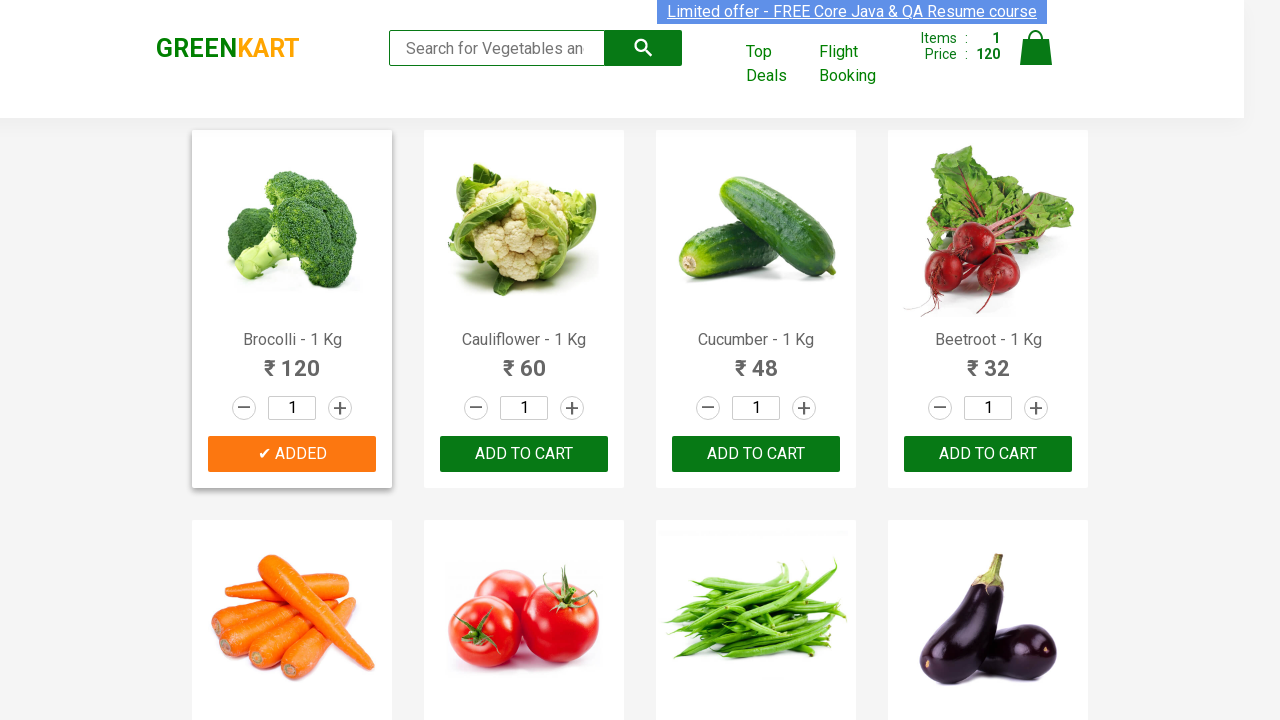

Retrieved text content from product at index 2
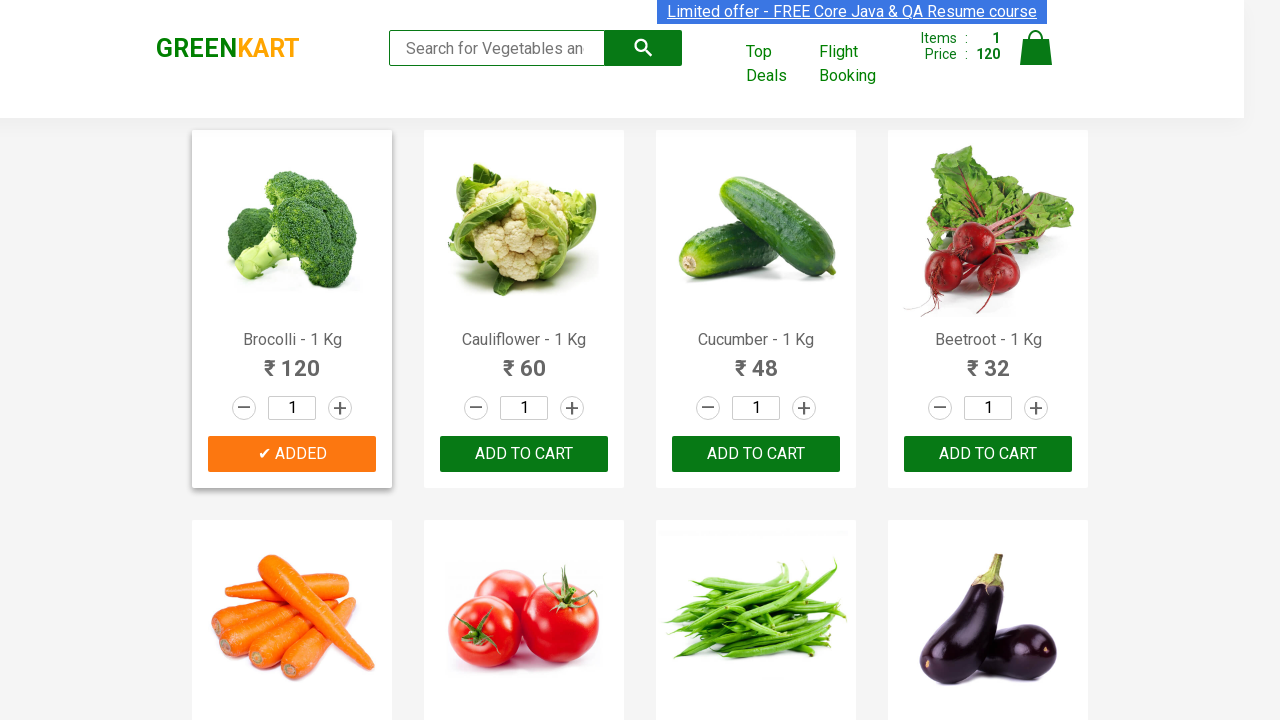

Extracted product name: 'Cucumber'
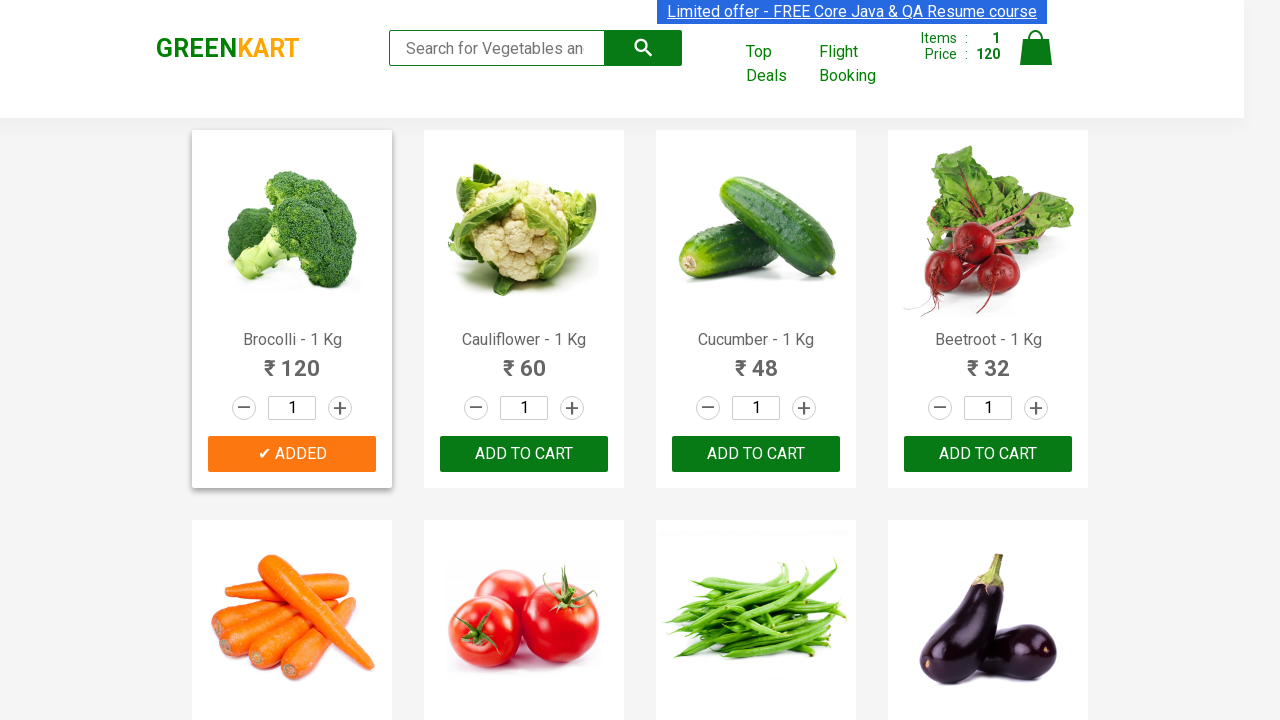

Found matching item 'Cucumber' in needed items list
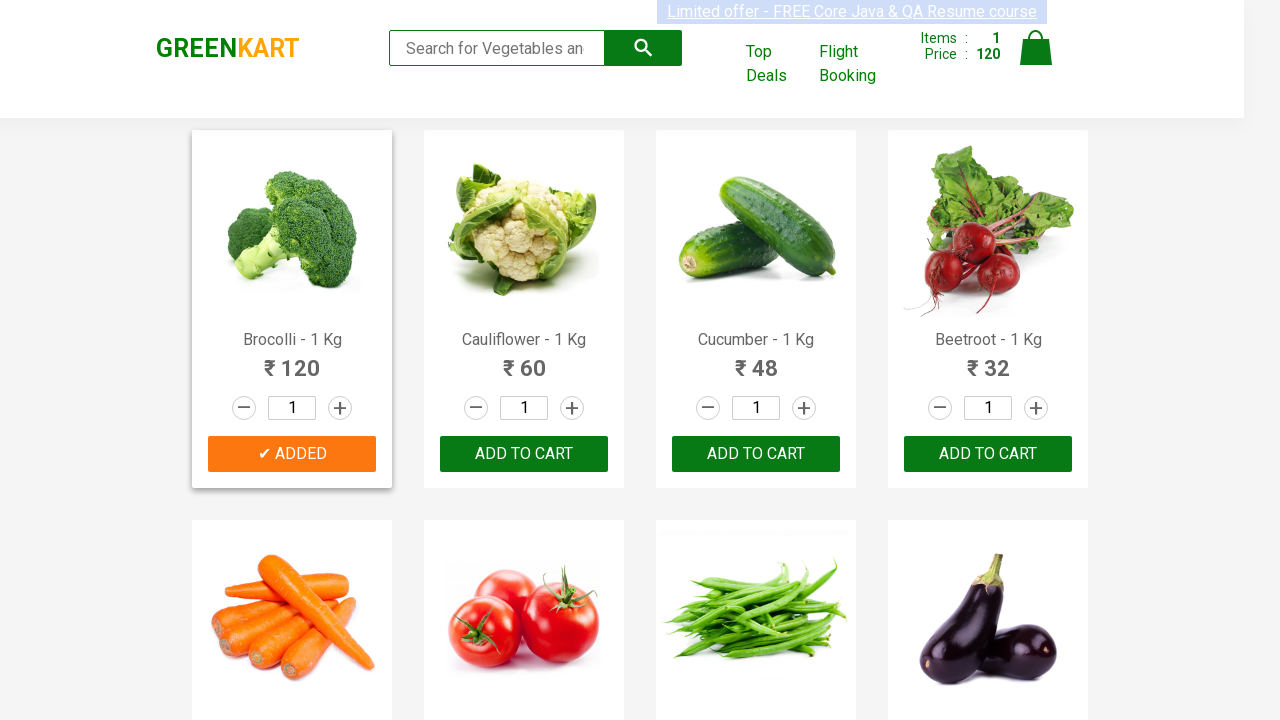

Retrieved all 'Add to cart' buttons from the page
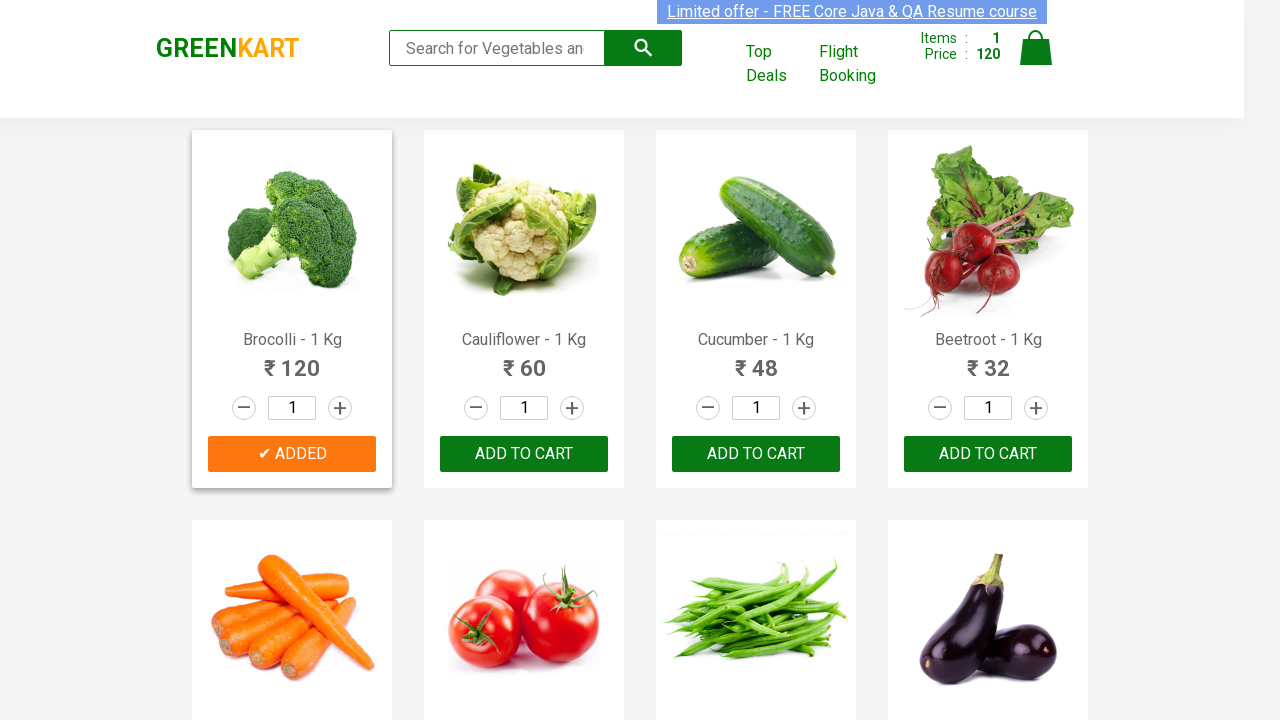

Clicked 'Add to cart' button for 'Cucumber' (item 2/3) at (756, 454) on xpath=//div[@class='product-action']/button >> nth=2
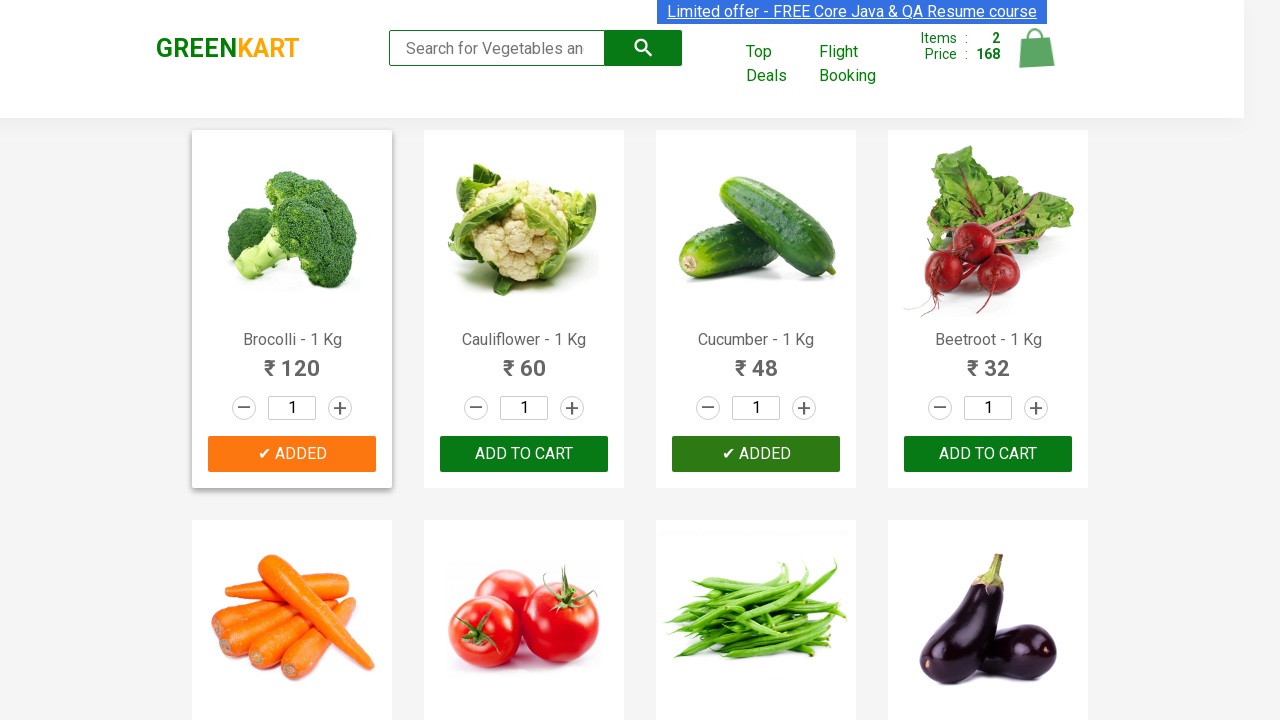

Retrieved text content from product at index 3
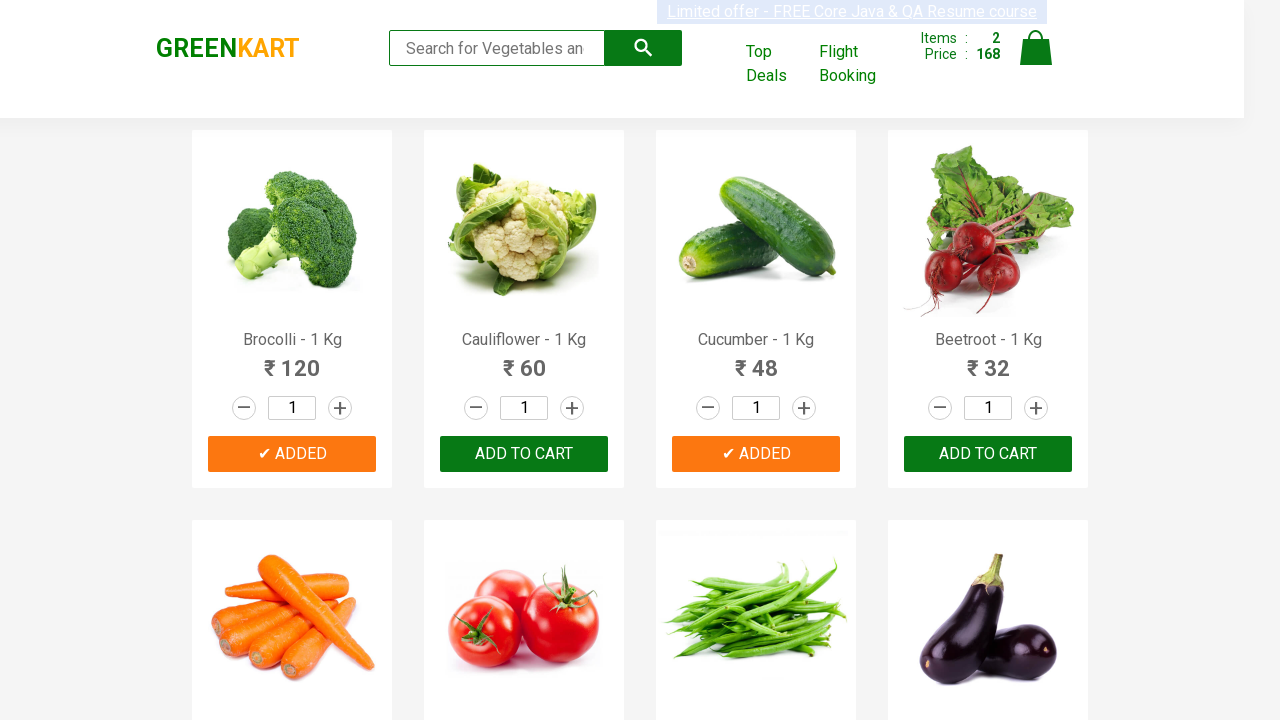

Extracted product name: 'Beetroot'
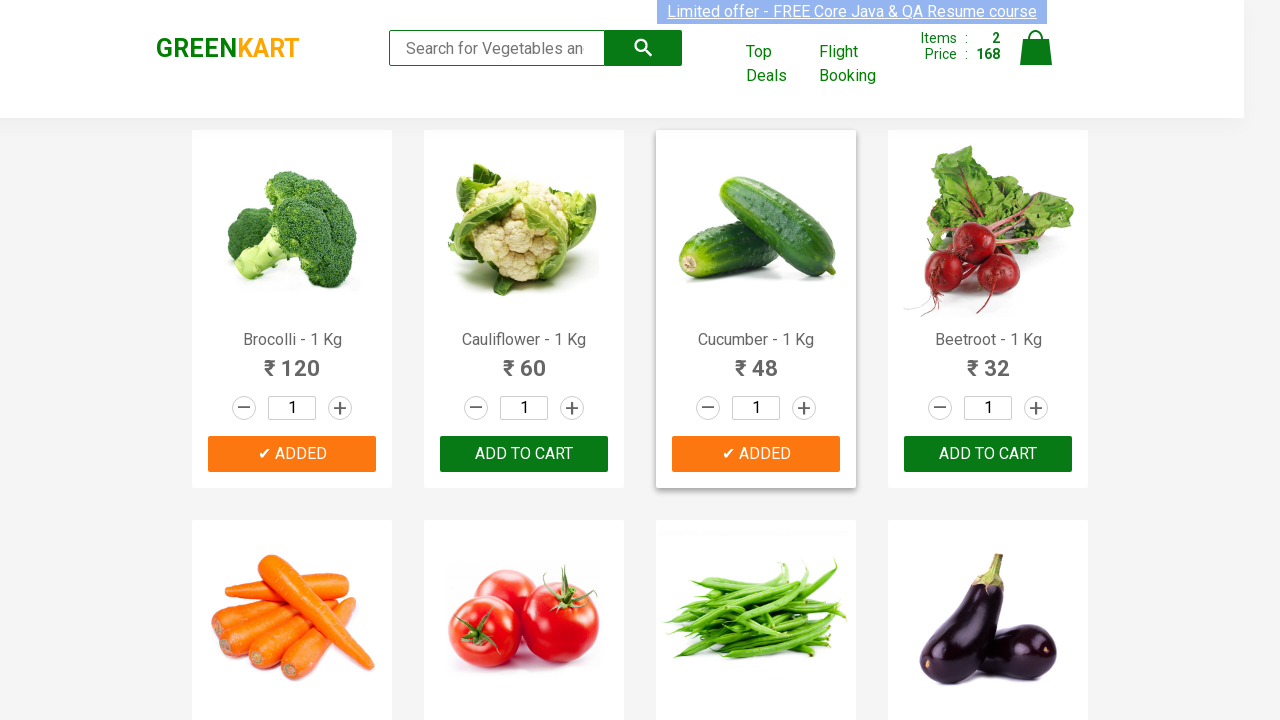

Found matching item 'Beetroot' in needed items list
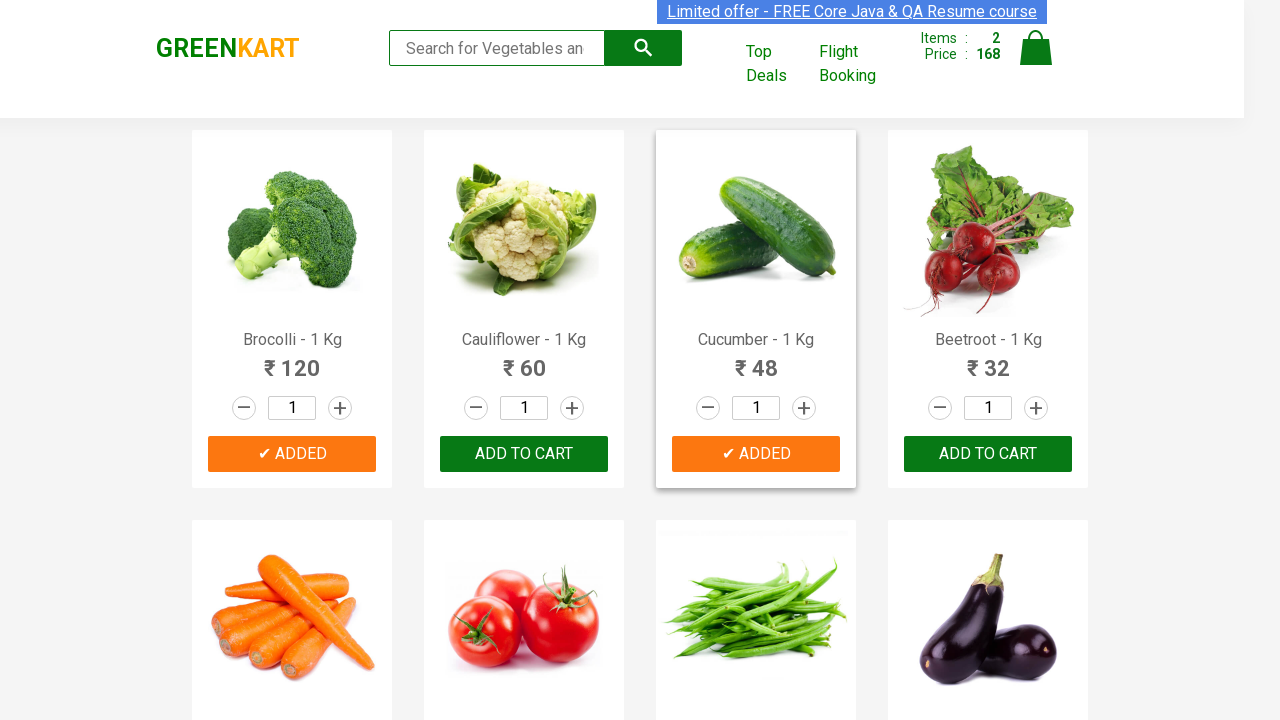

Retrieved all 'Add to cart' buttons from the page
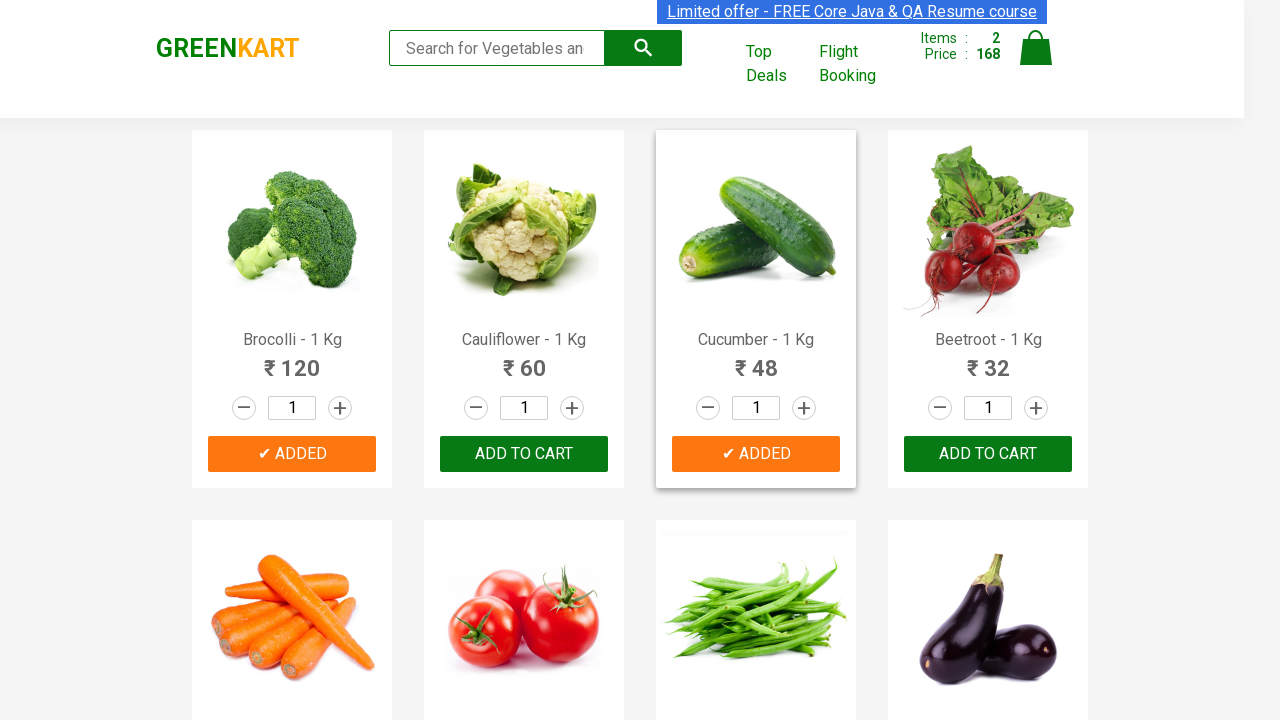

Clicked 'Add to cart' button for 'Beetroot' (item 3/3) at (988, 454) on xpath=//div[@class='product-action']/button >> nth=3
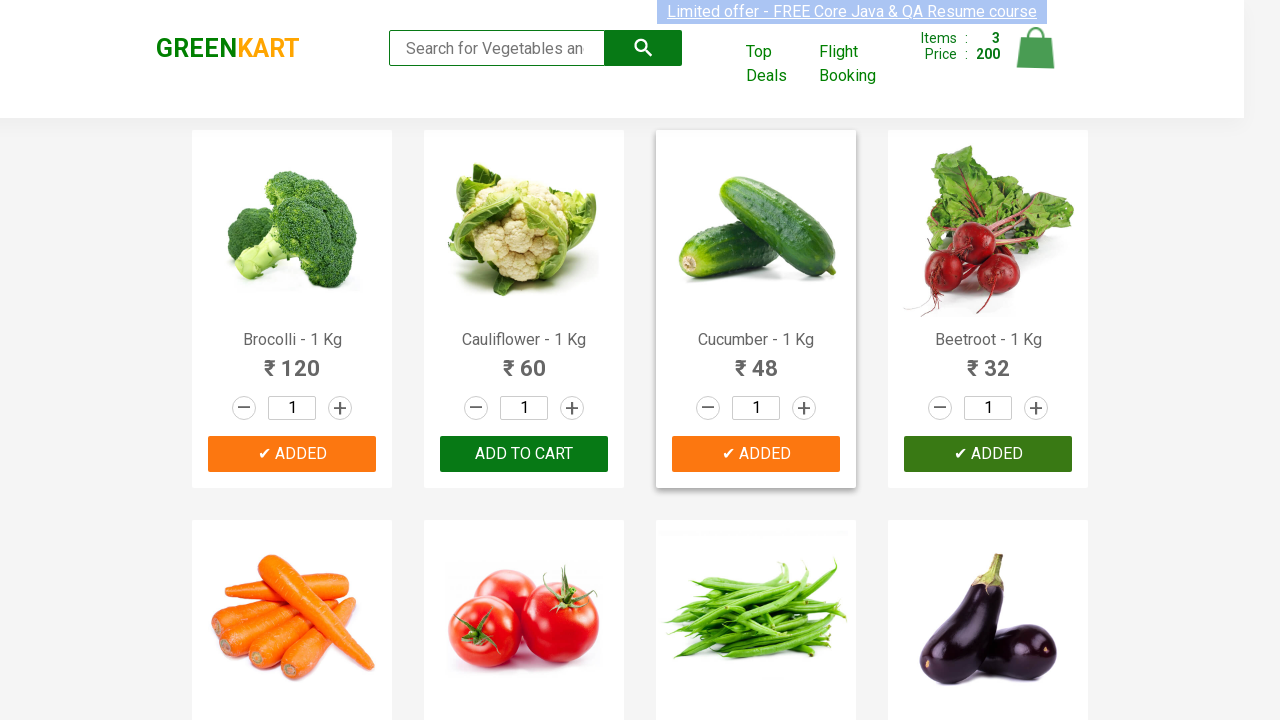

All required items have been added to cart, stopping iteration
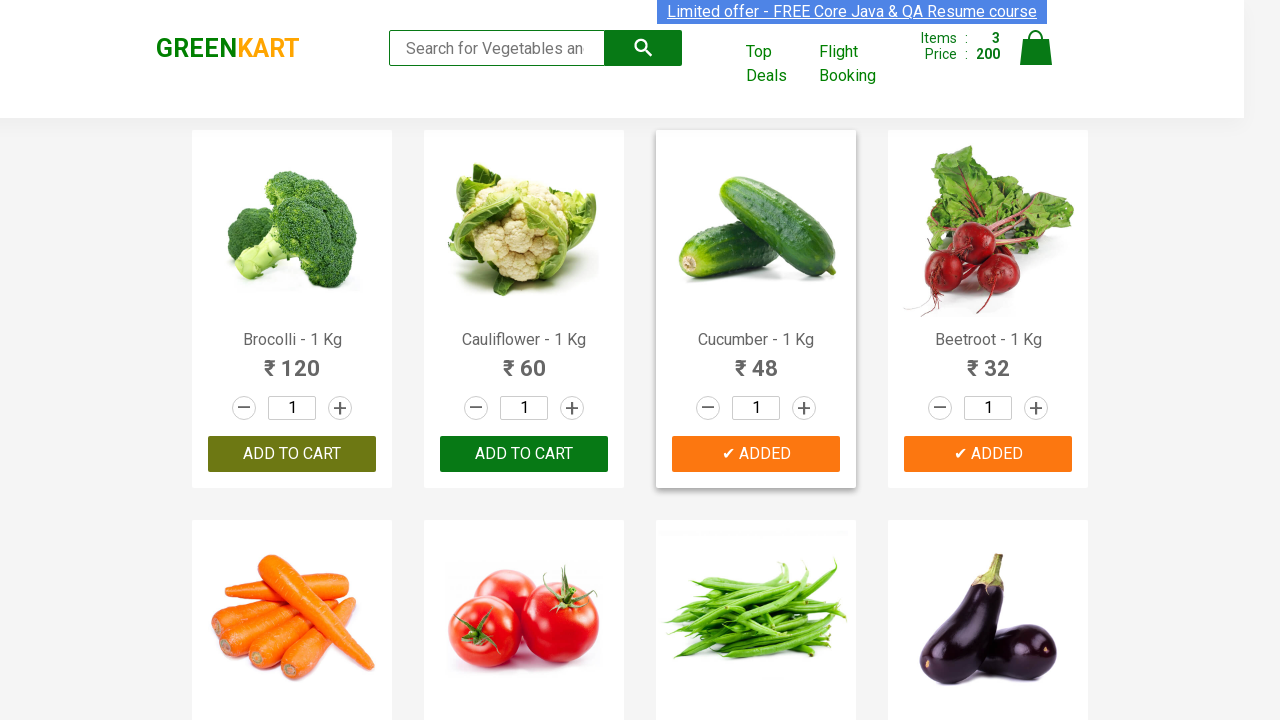

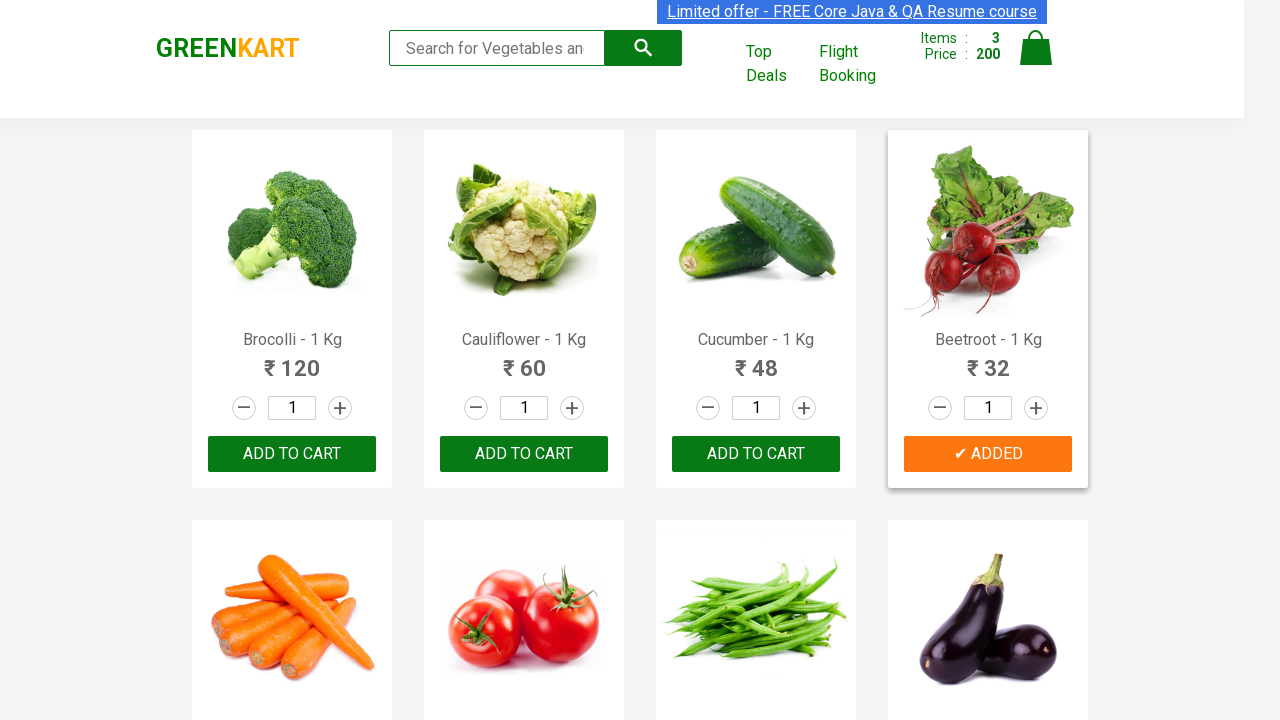